Tests percentage calculator by calculating what is 10% of 50 using the first percentage form

Starting URL: http://www.calculator.net

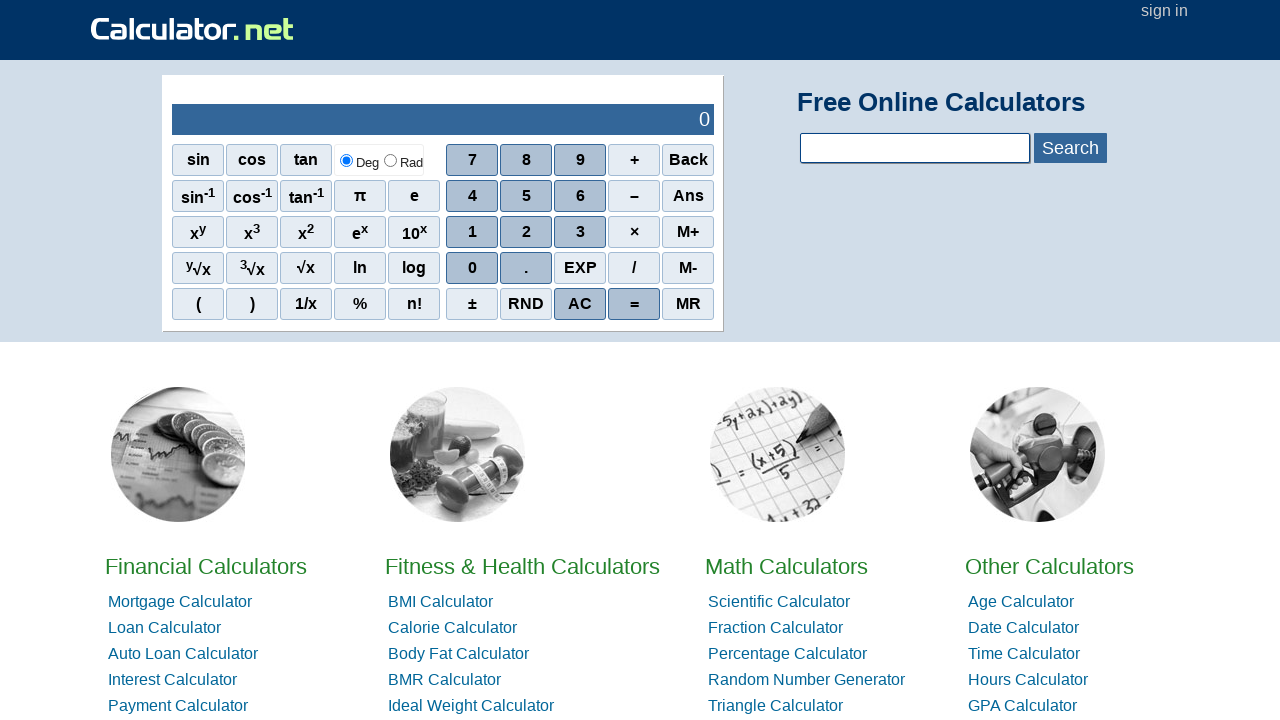

Clicked on Math calculator at (786, 566) on xpath=//*[@id='homelistwrap']/div[3]/div[2]/a
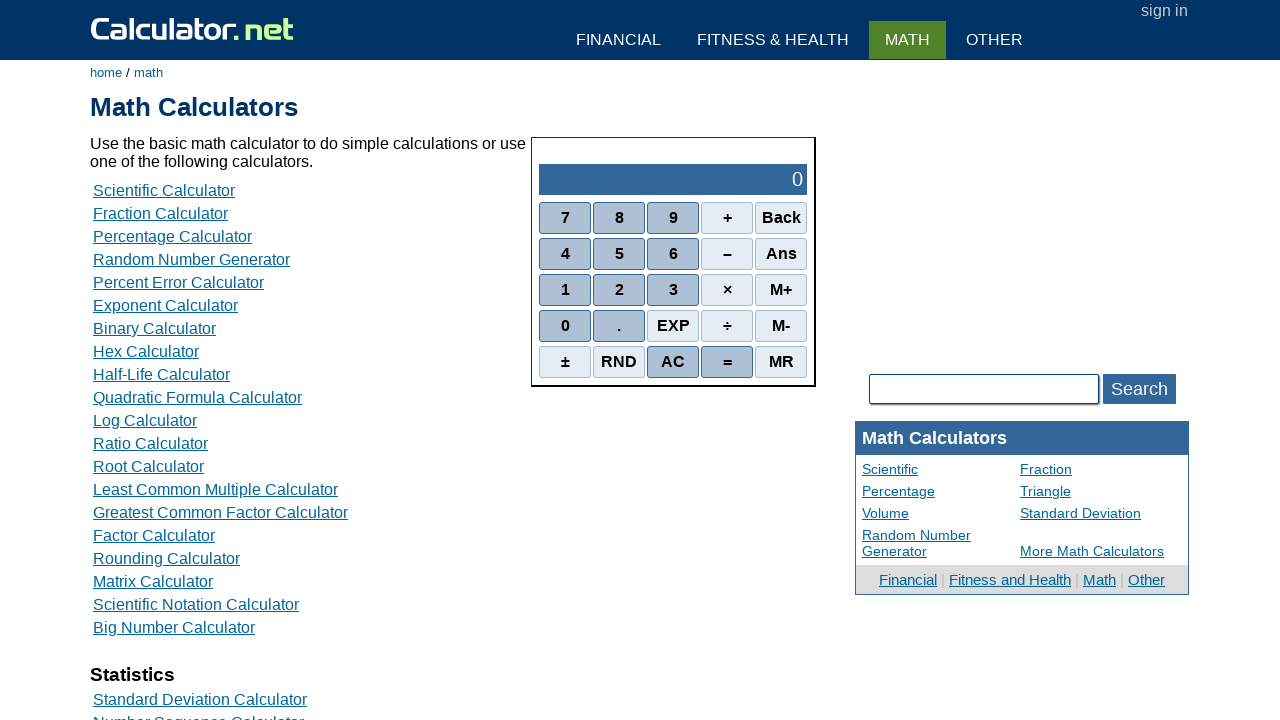

Clicked on Percentage calculator at (172, 236) on xpath=//*[@id='content']/table[2]/tbody/tr/td/div[3]/a
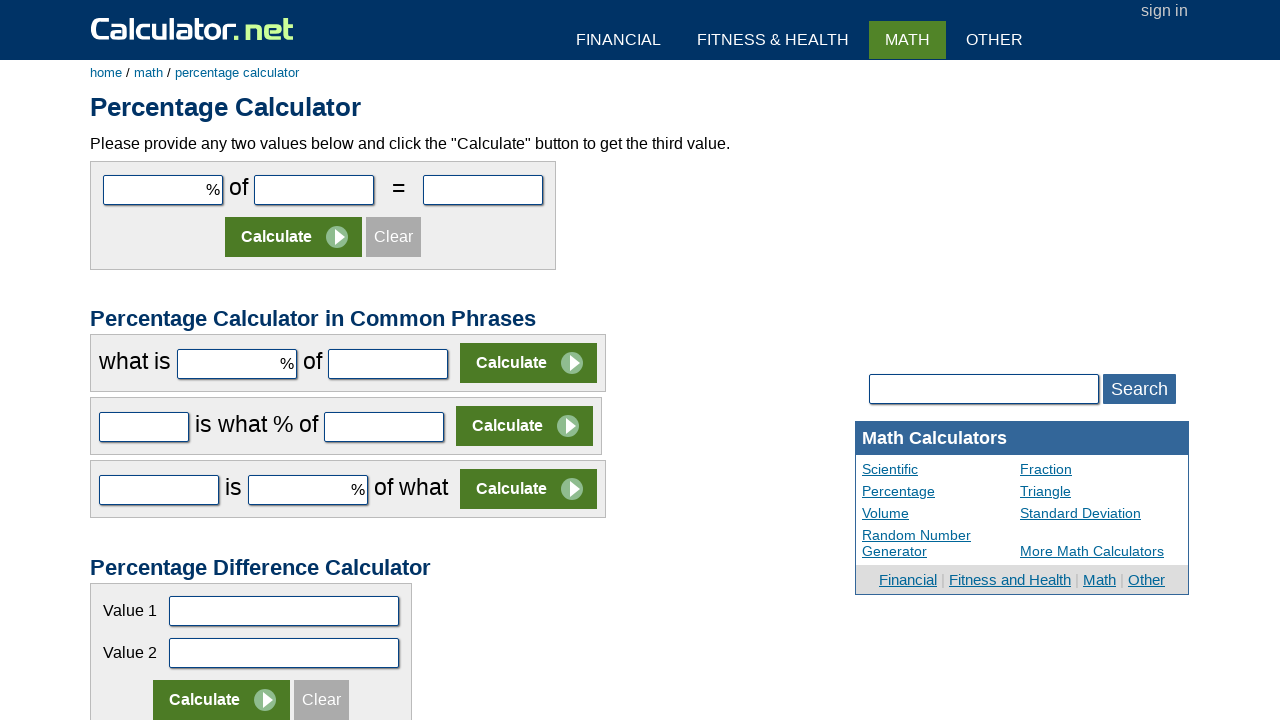

Entered 10 as the percentage value on #cpar1
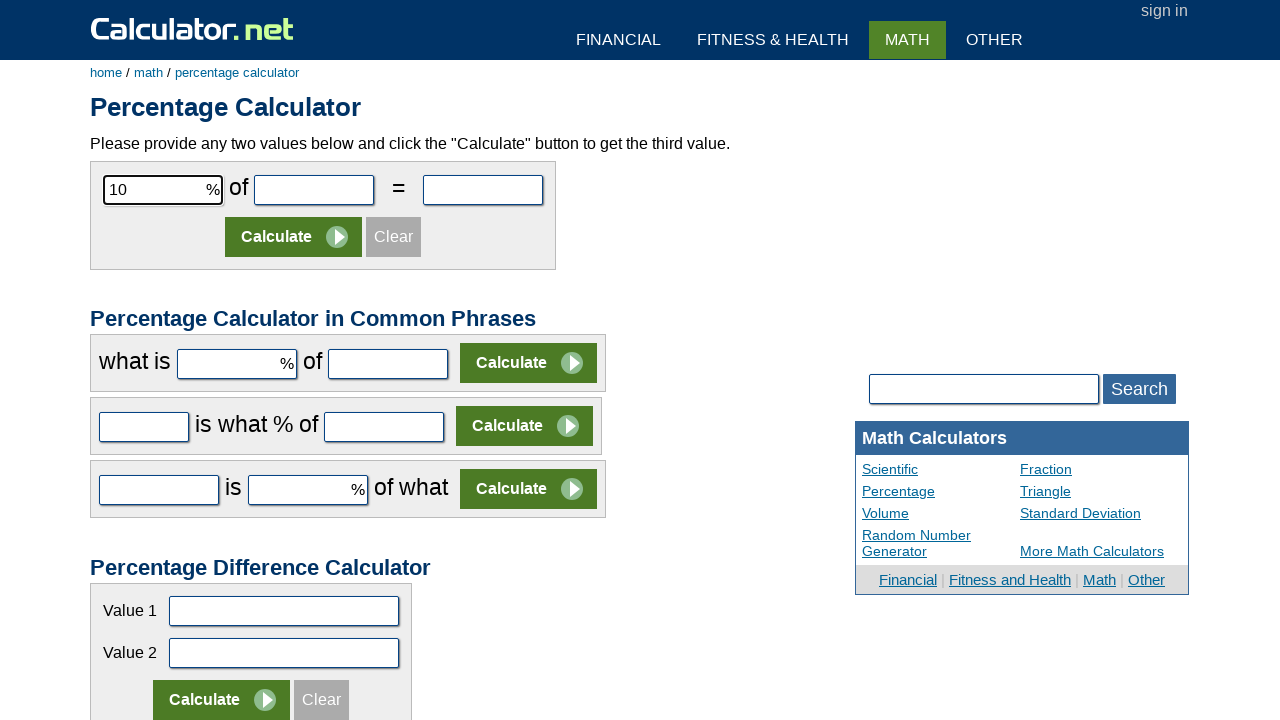

Entered 50 as the base number on #cpar2
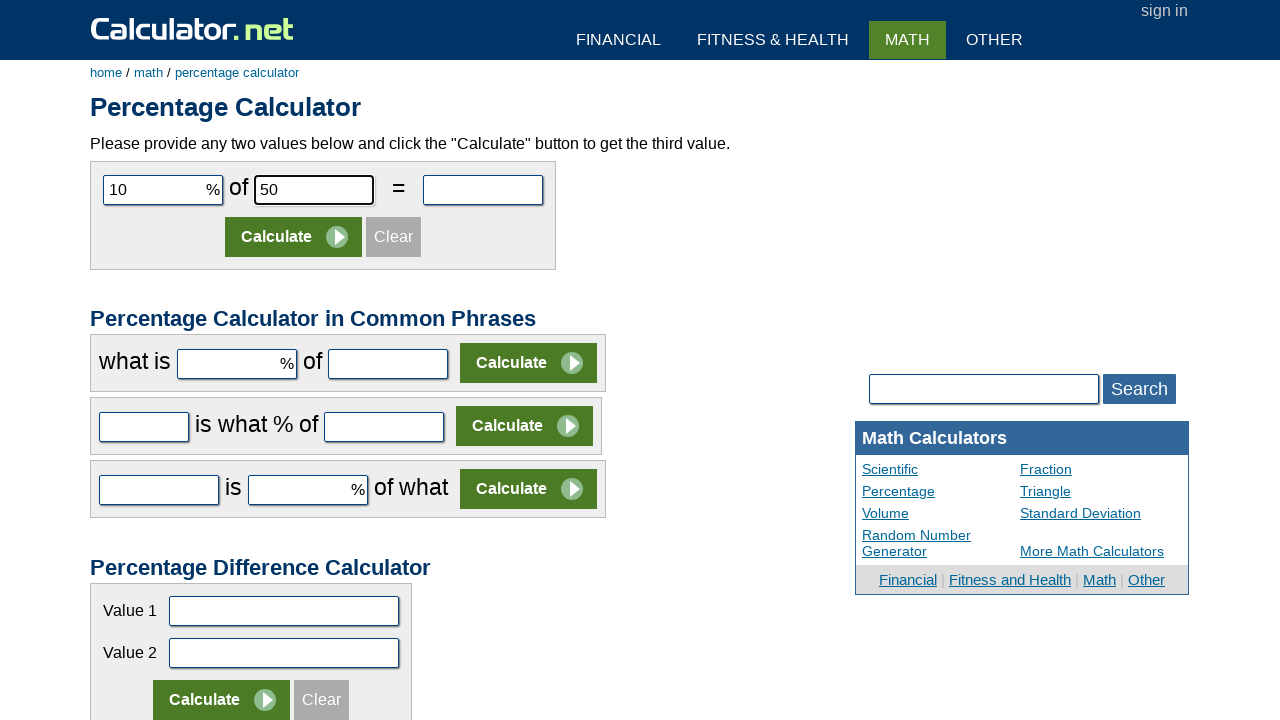

Clicked calculate button to compute 10% of 50 at (294, 237) on xpath=//*[@id='content']/form[1]/table/tbody/tr[2]/td/input[2]
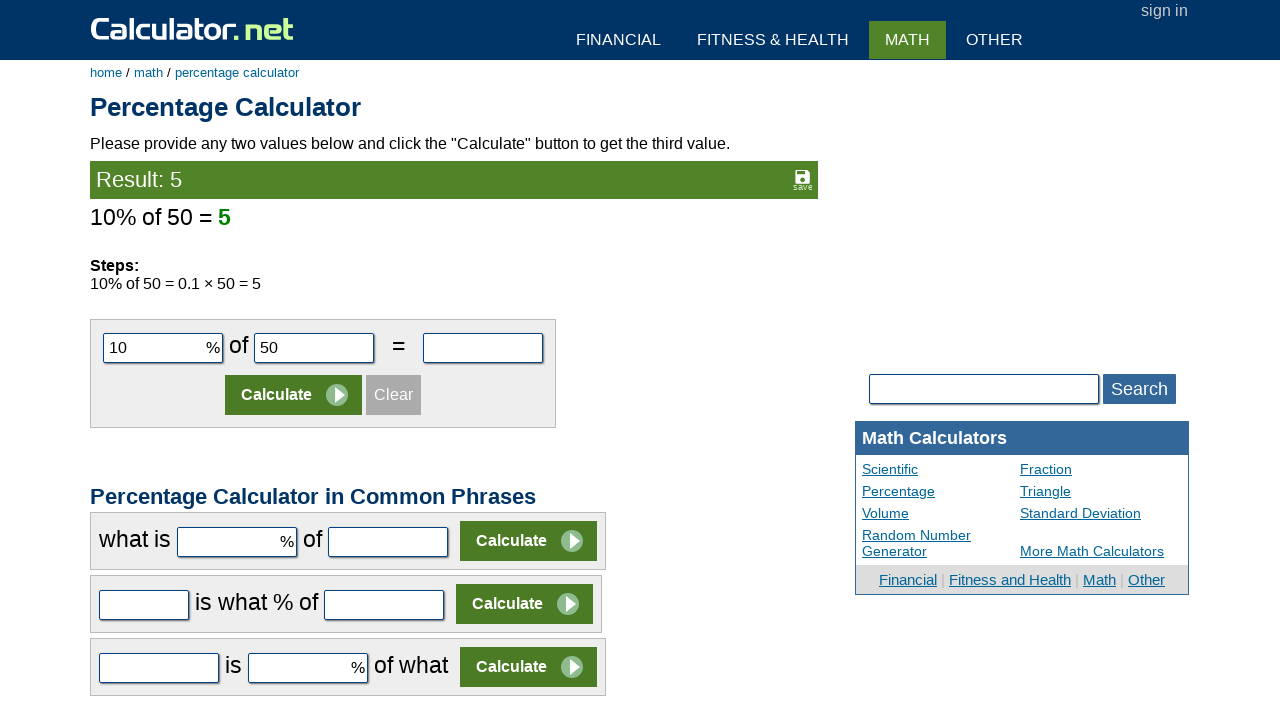

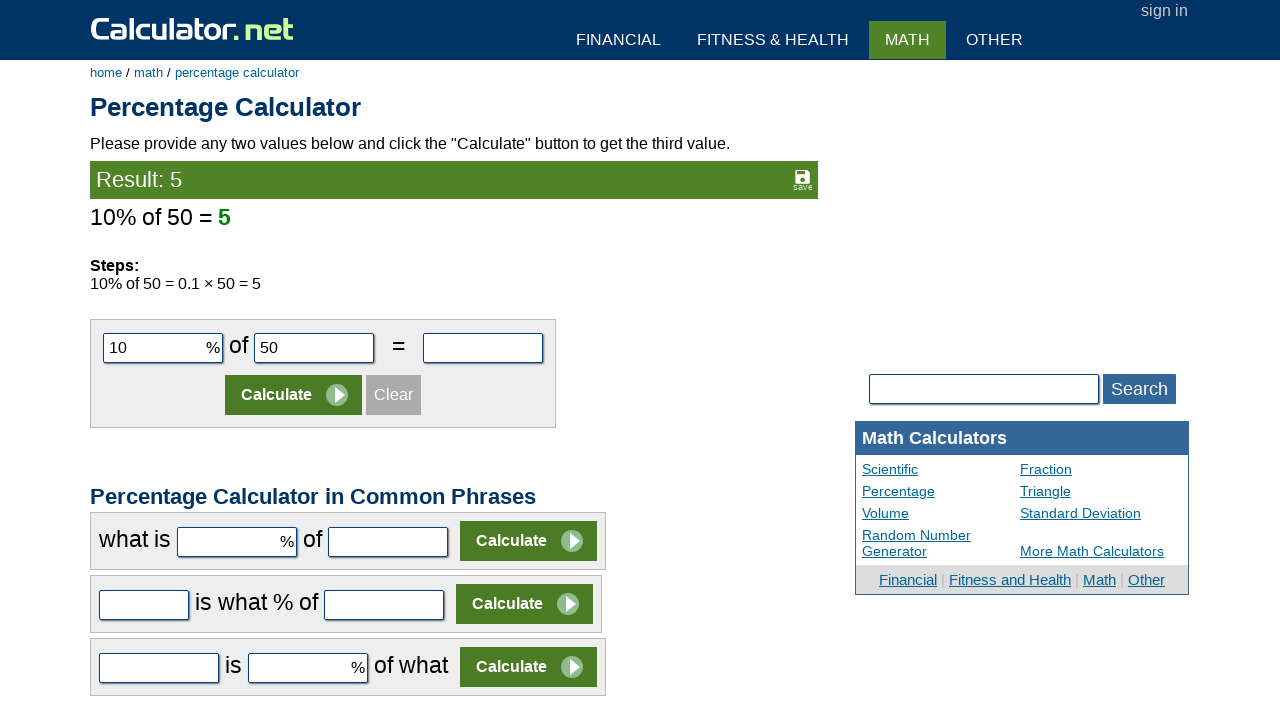